Tests that entering text instead of a number displays the correct error message "Please enter a number"

Starting URL: https://kristinek.github.io/site/tasks/enter_a_number

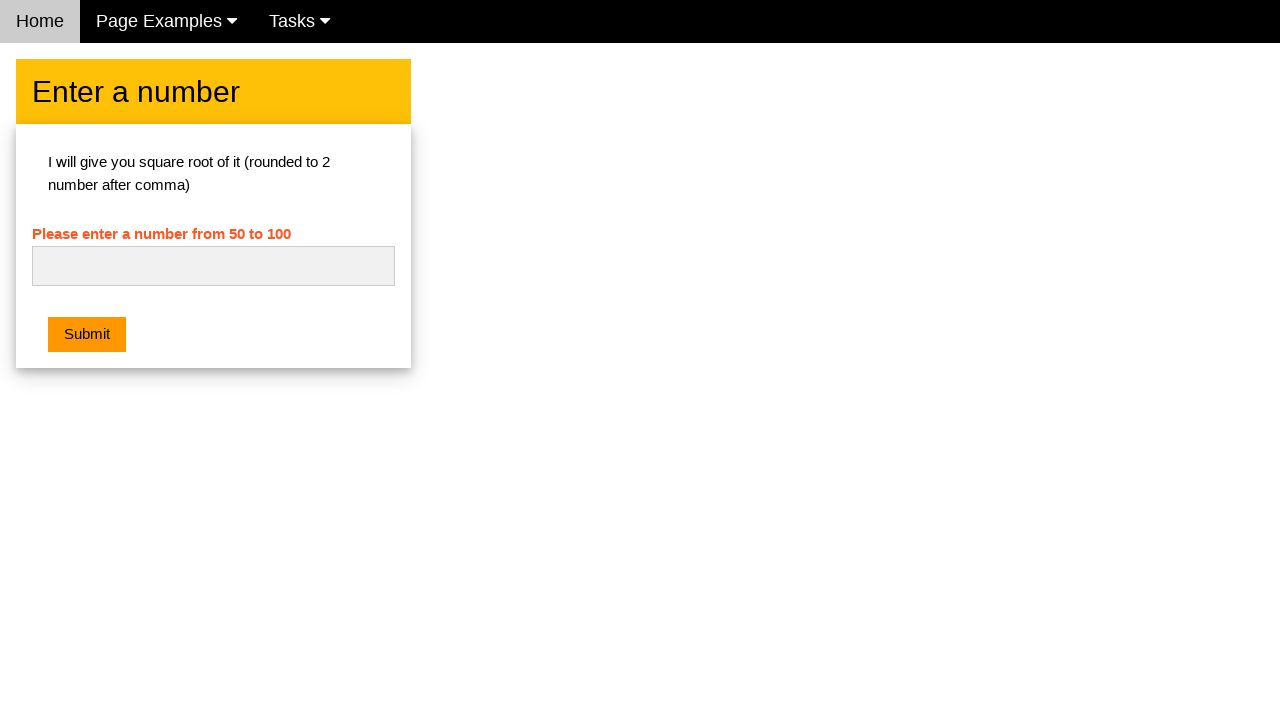

Navigated to enter_a_number task page
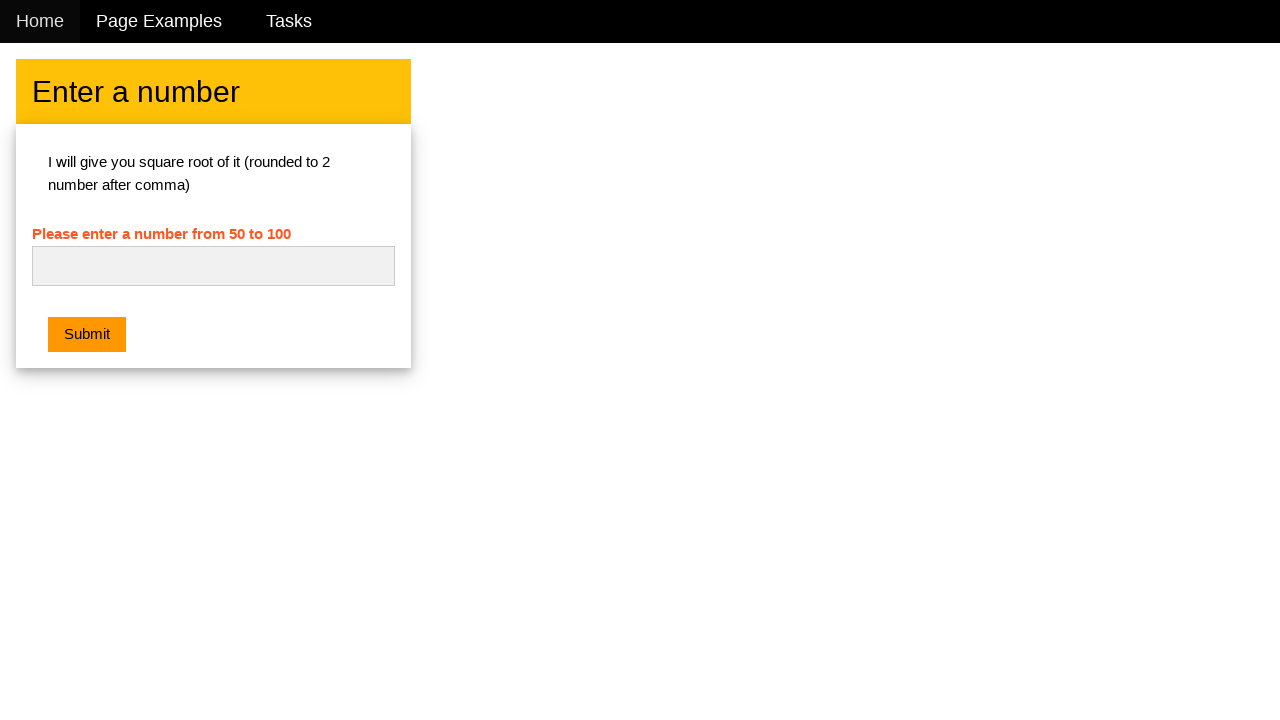

Filled number input field with text 'randomtext123' on #numb
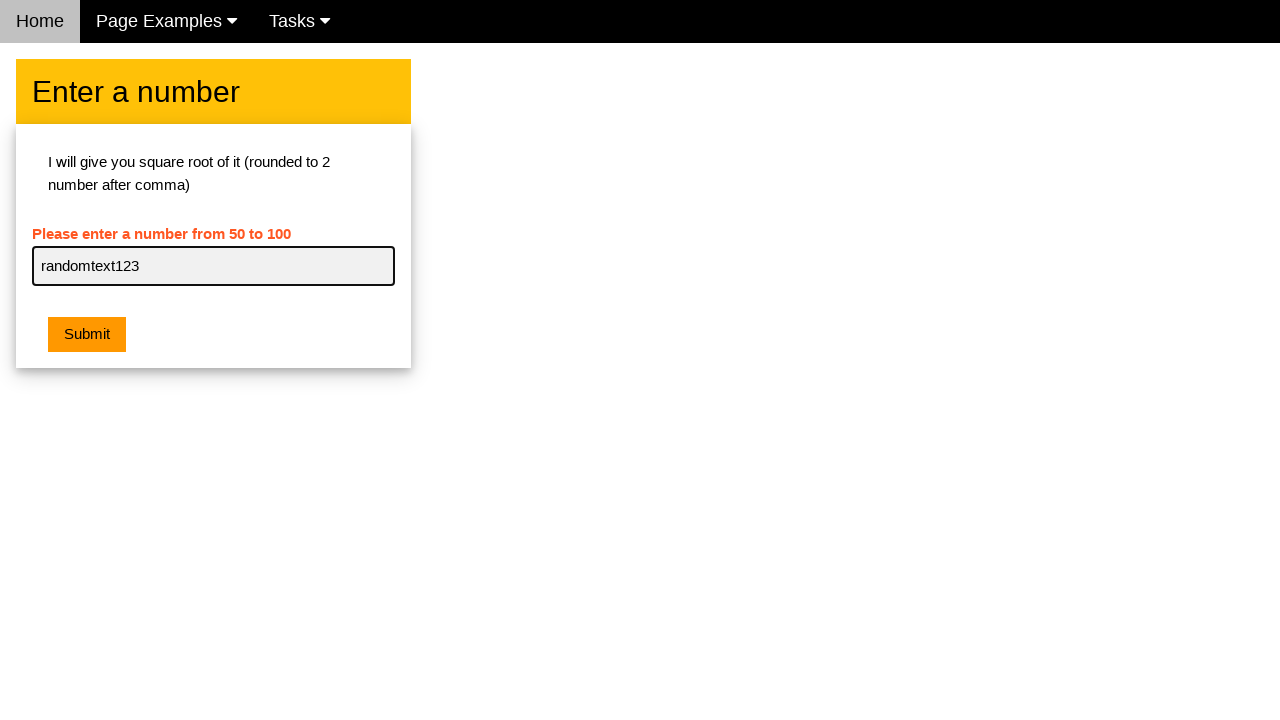

Clicked submit button at (87, 335) on .w3-orange
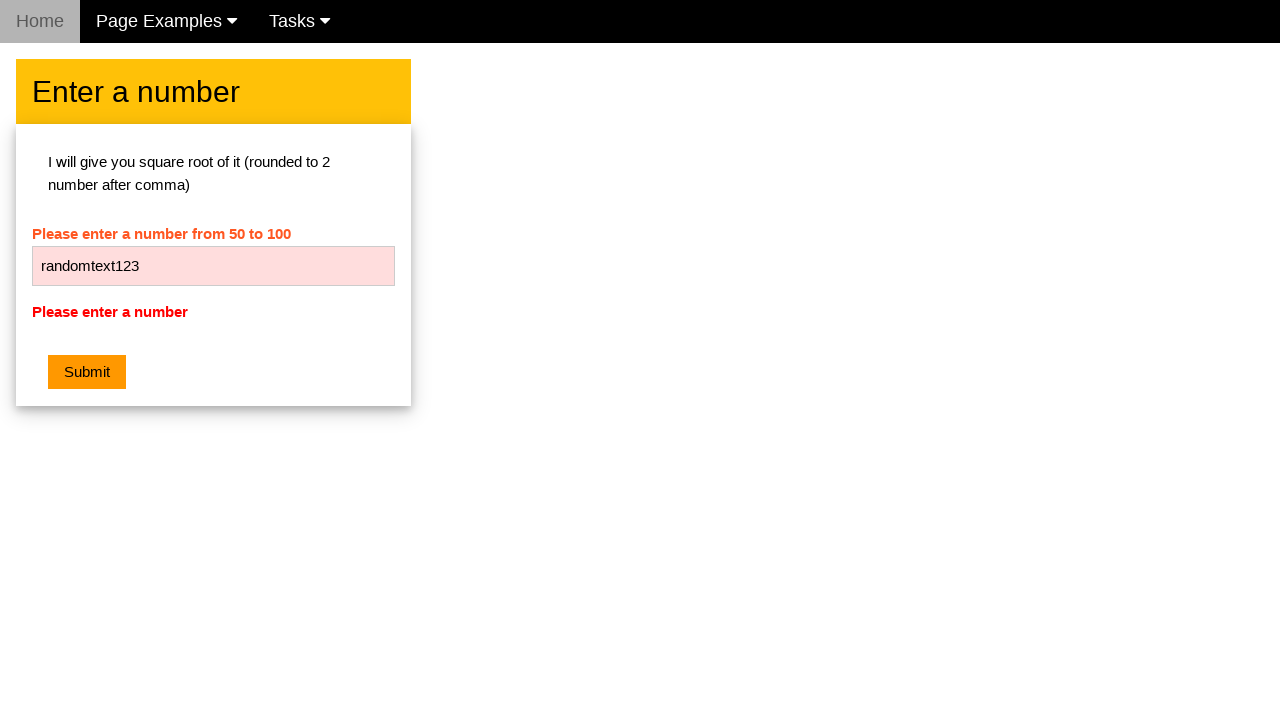

Error message appeared
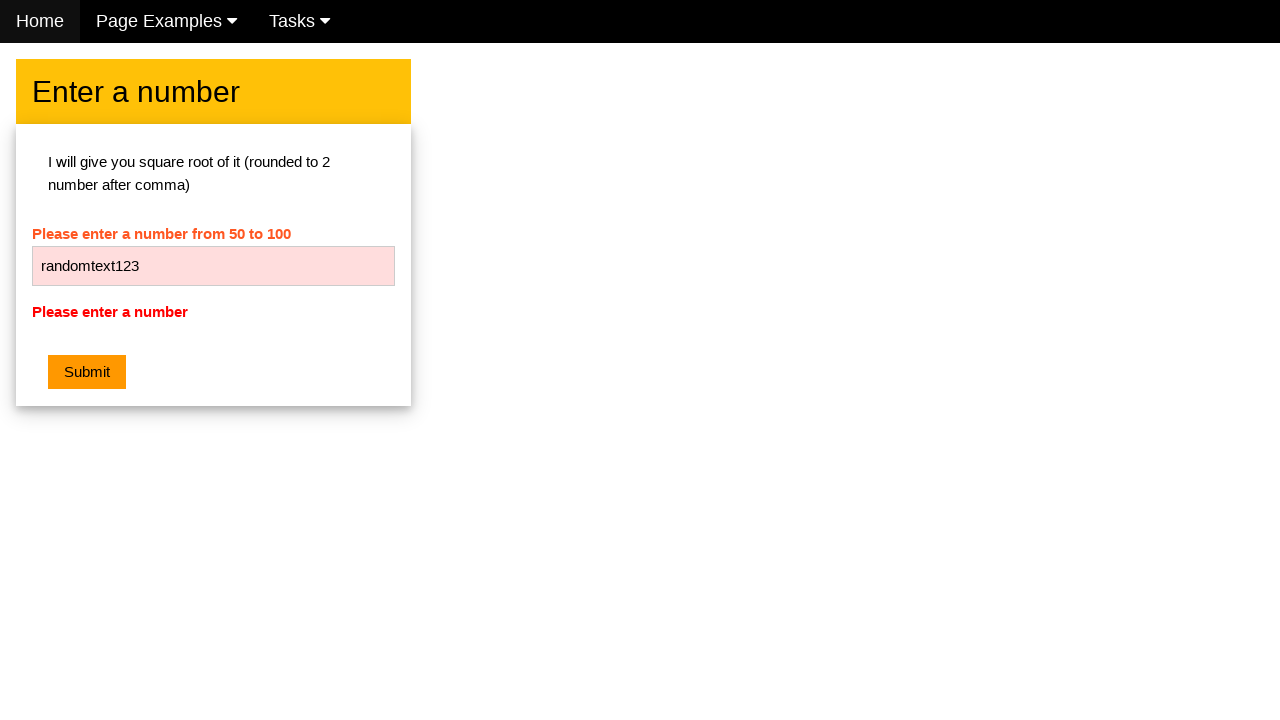

Verified error message text is 'Please enter a number'
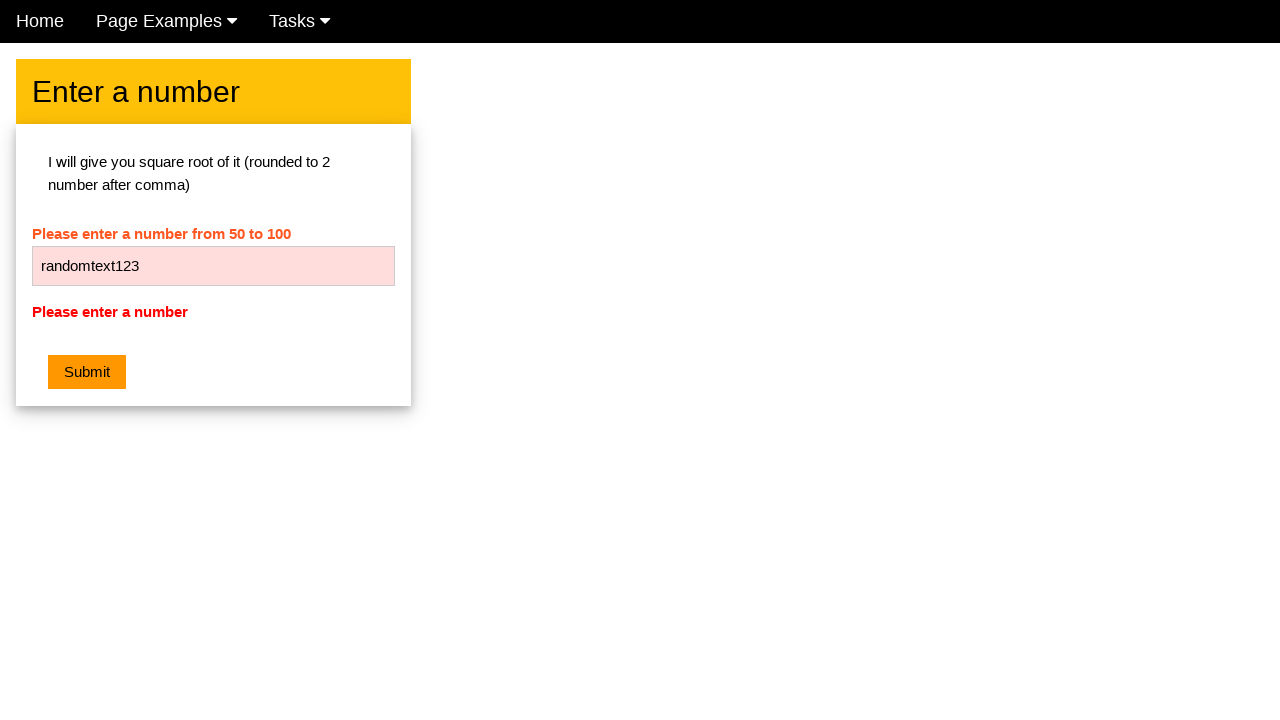

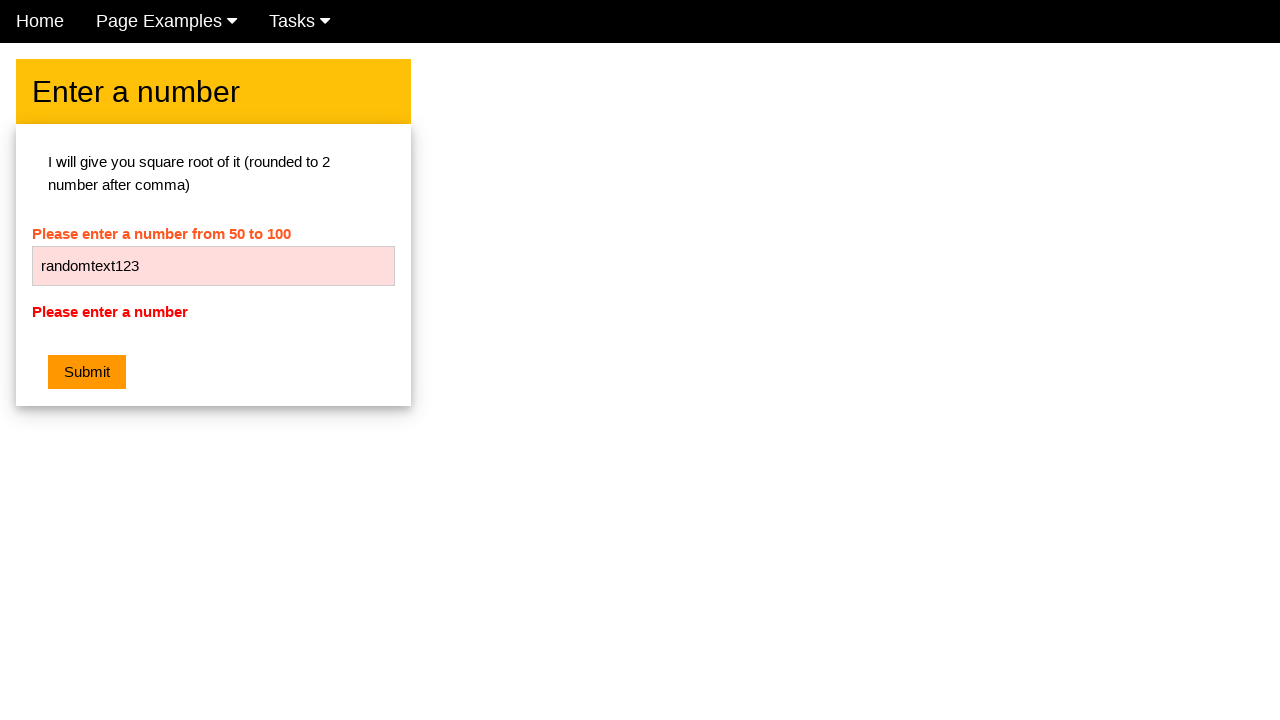